Tests scrolling functionality by scrolling down to the bottom of the webpage and retrieving the page title

Starting URL: https://omayo.blogspot.com/

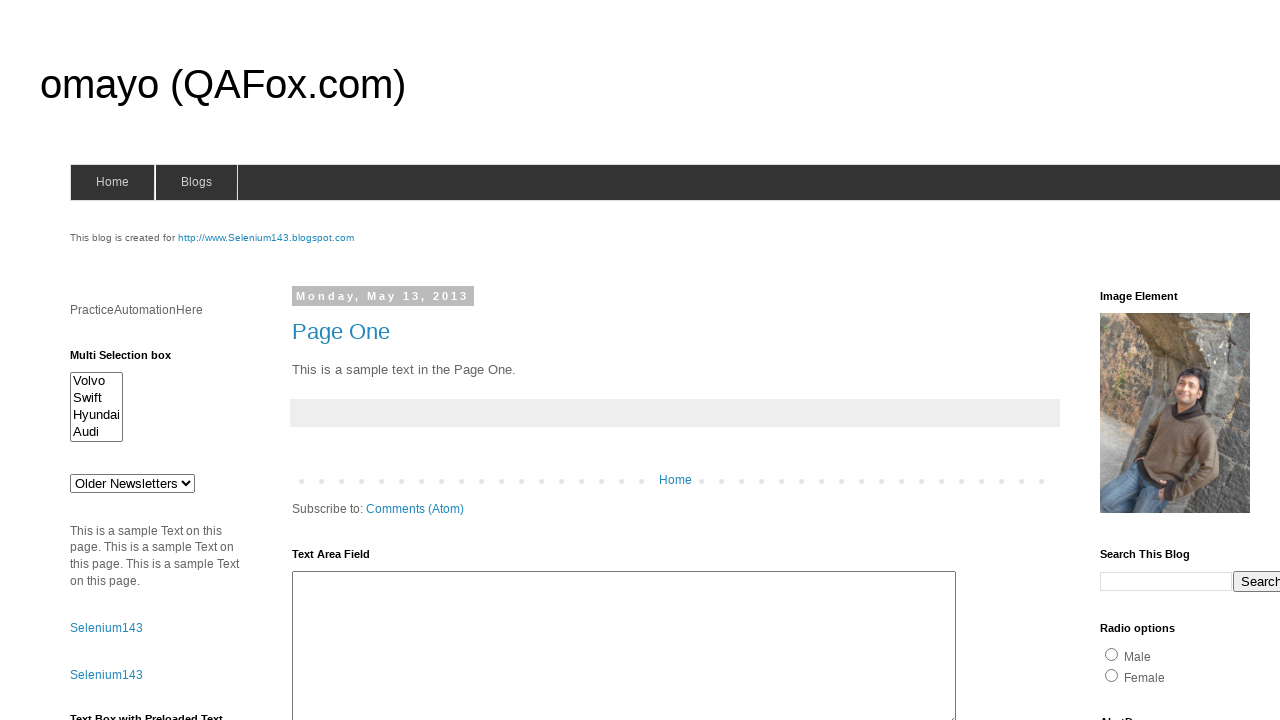

Scrolled down to the bottom of the webpage
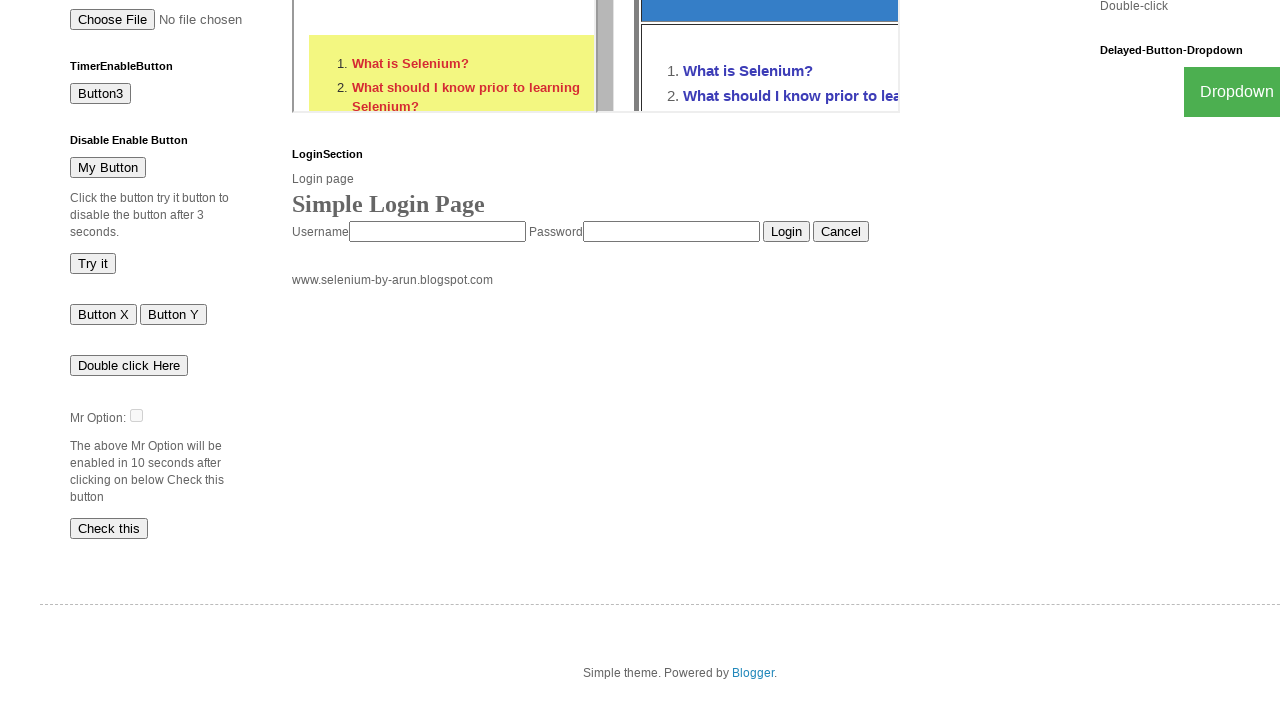

Waited for scroll to complete and lazy-loaded content to load
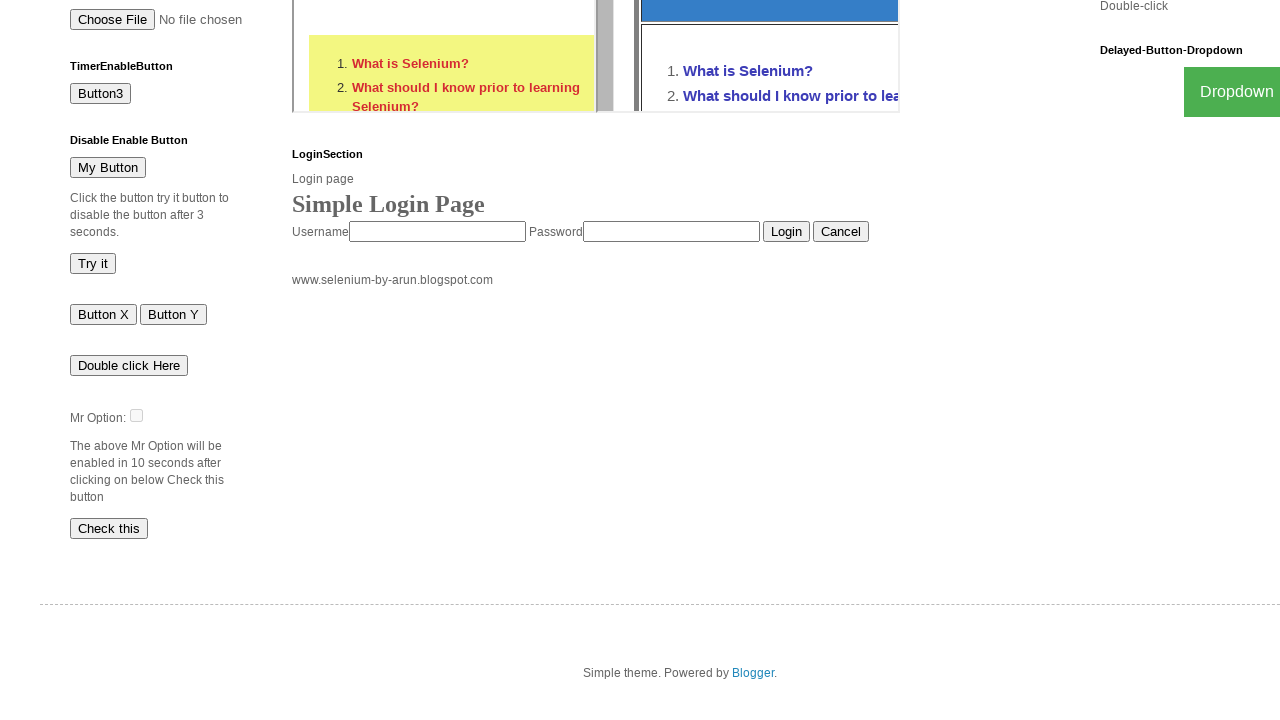

Retrieved page title: 'omayo (QAFox.com)'
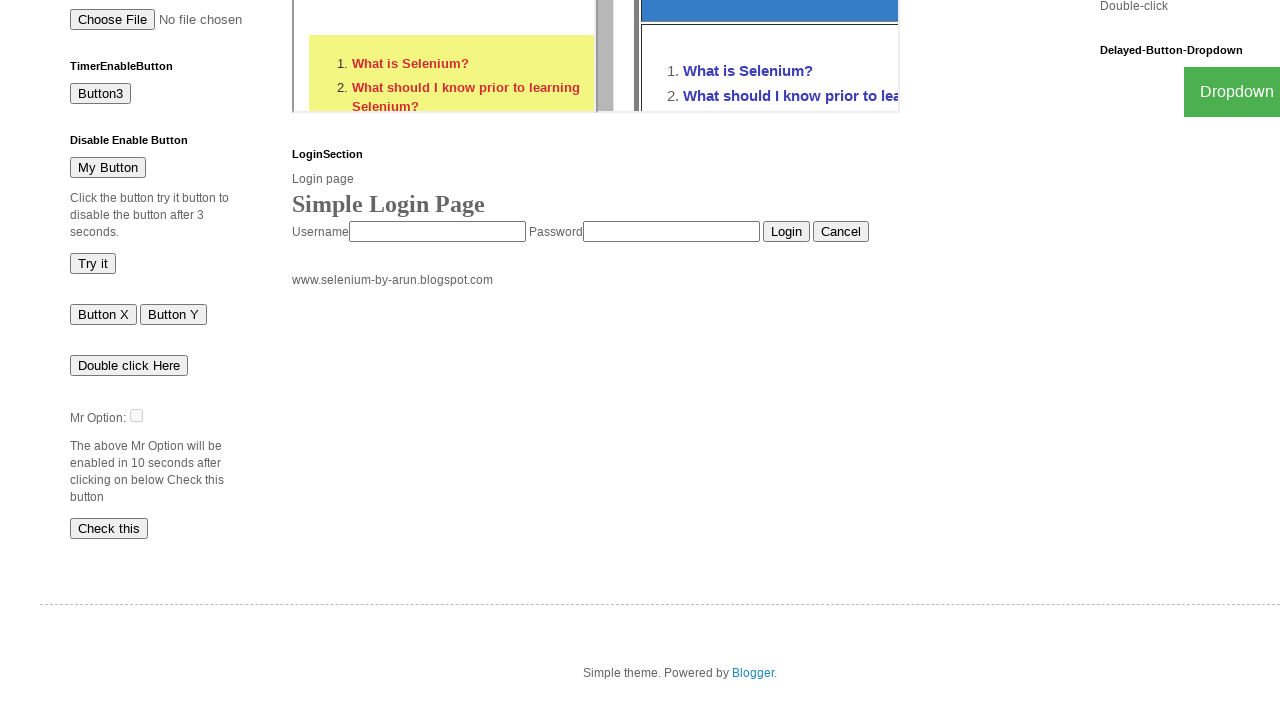

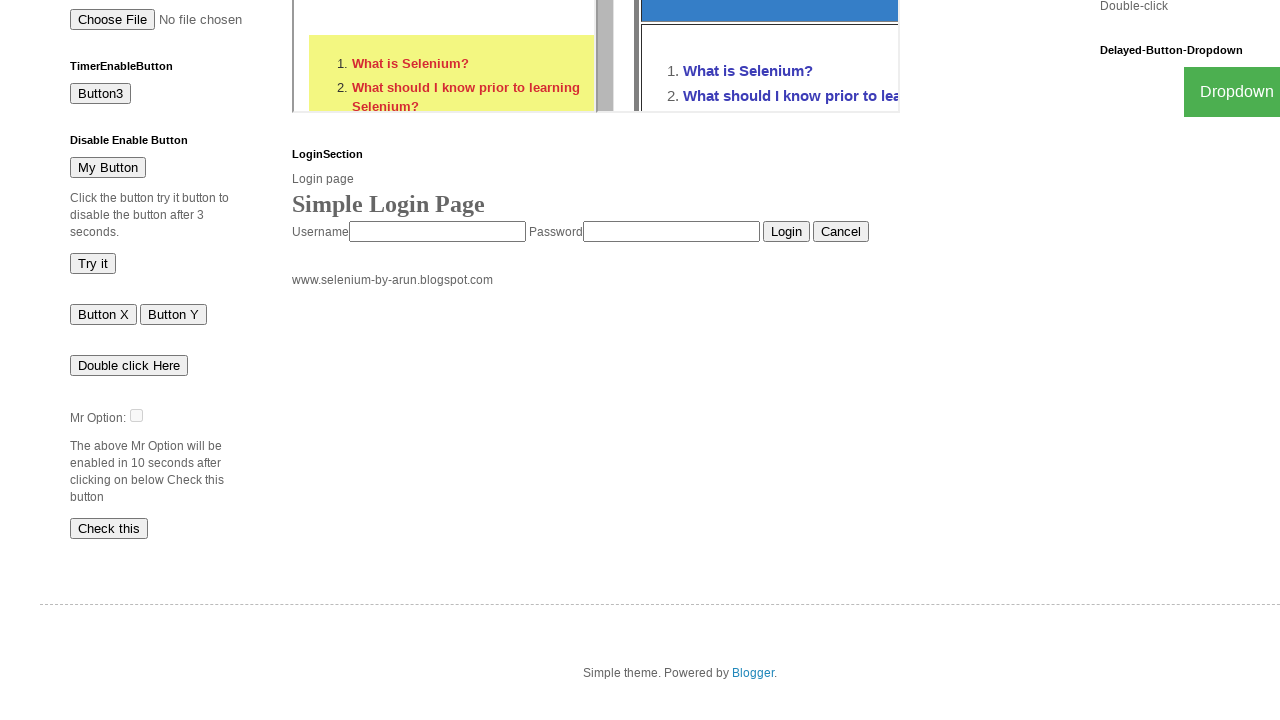